Searches for videos on YouTube by entering a search term in the search box and submitting the search

Starting URL: https://www.youtube.com

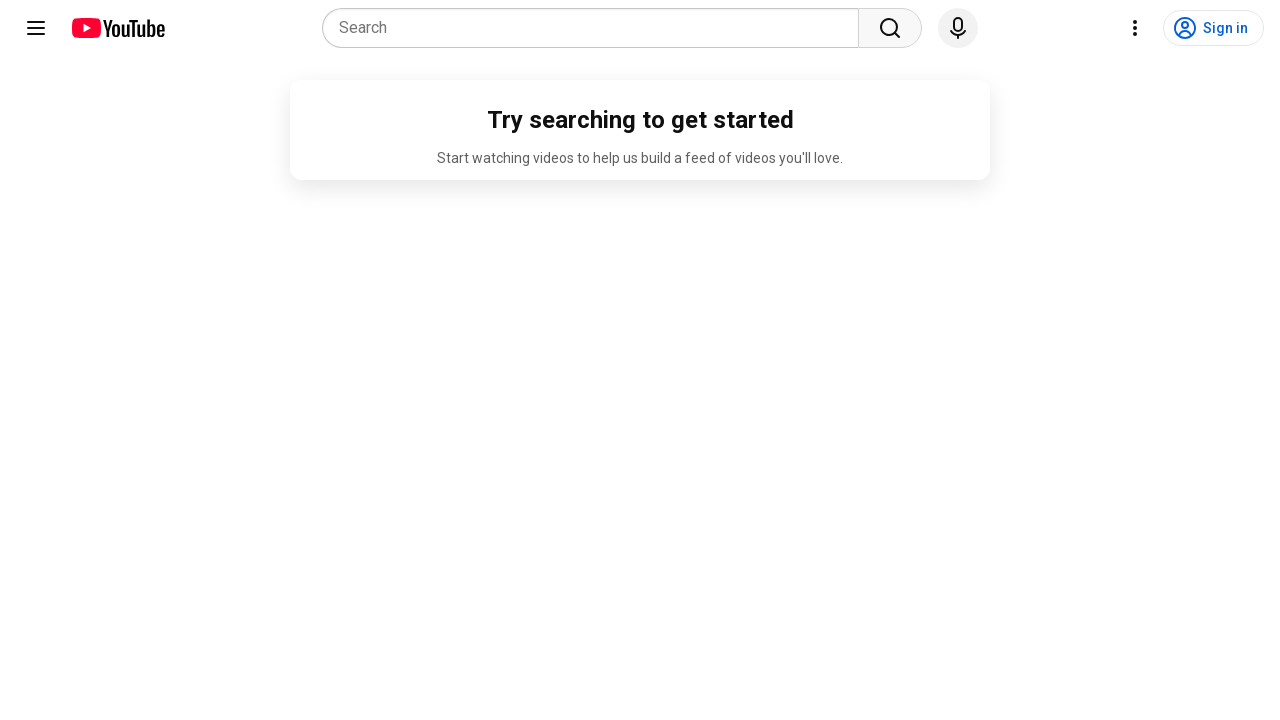

Waited for YouTube search box to be available
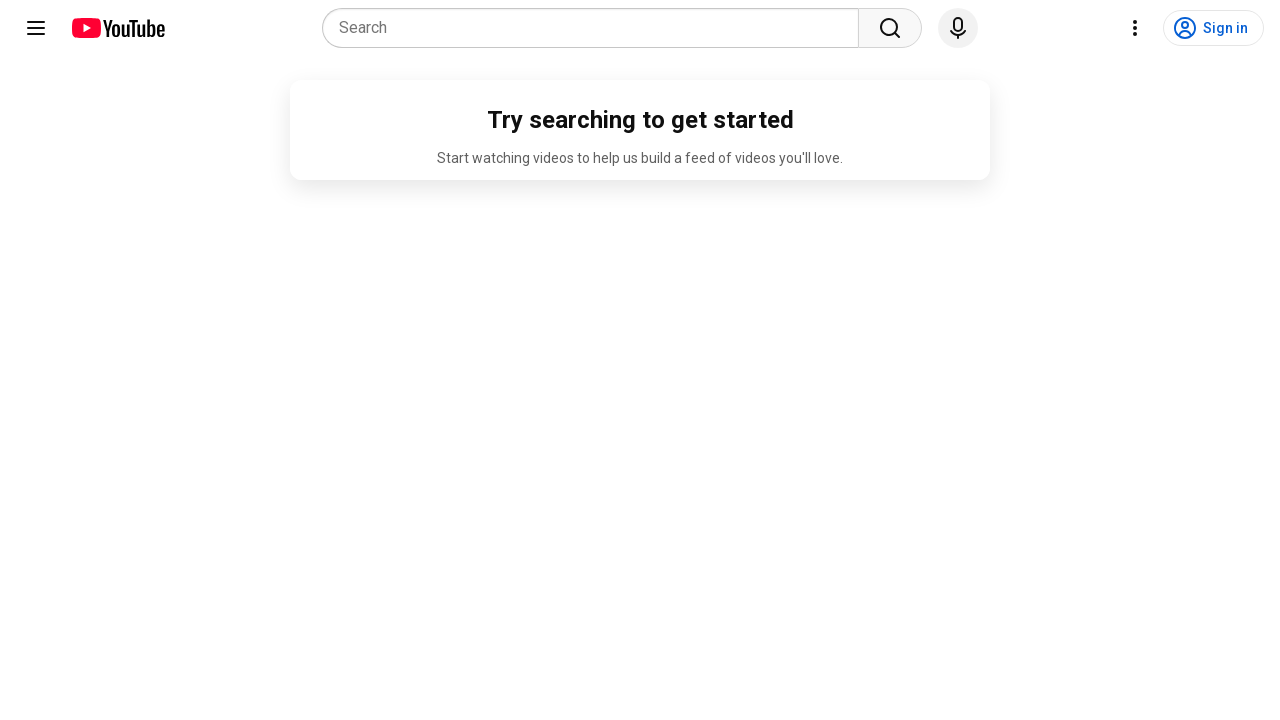

Entered search term 'gentleman' in the search box on input[name='search_query']
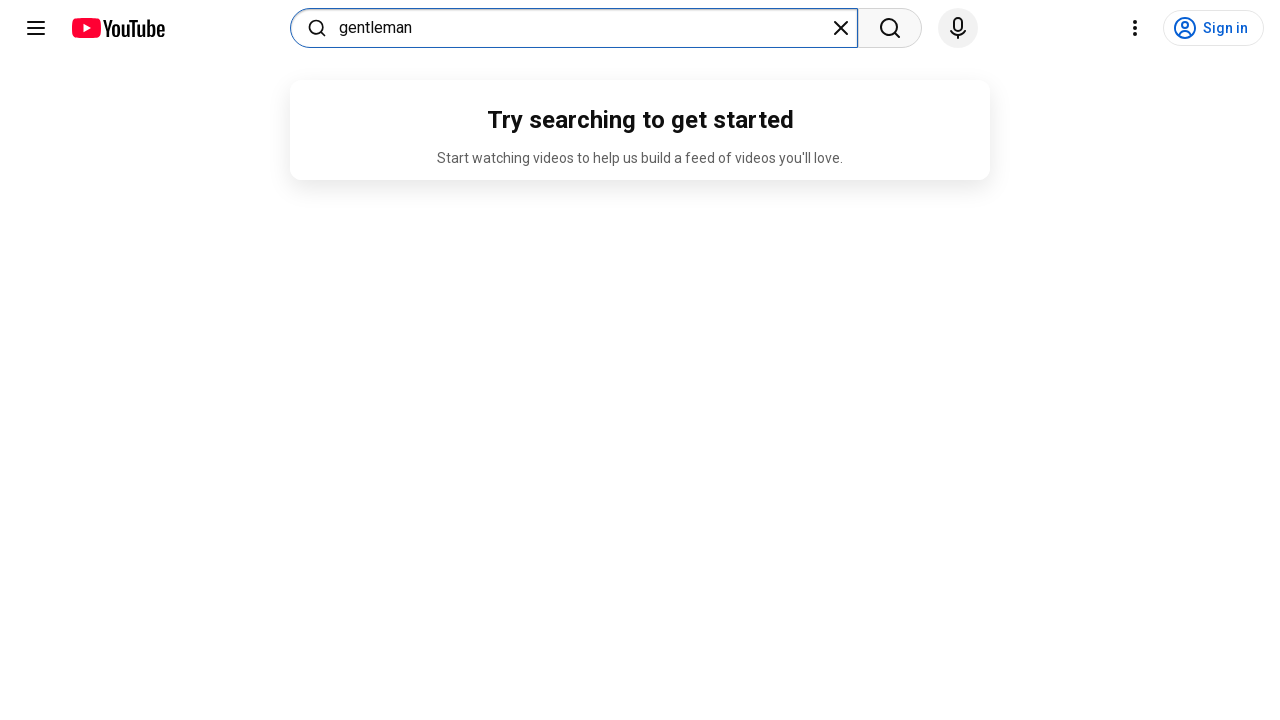

Pressed Enter to submit the search
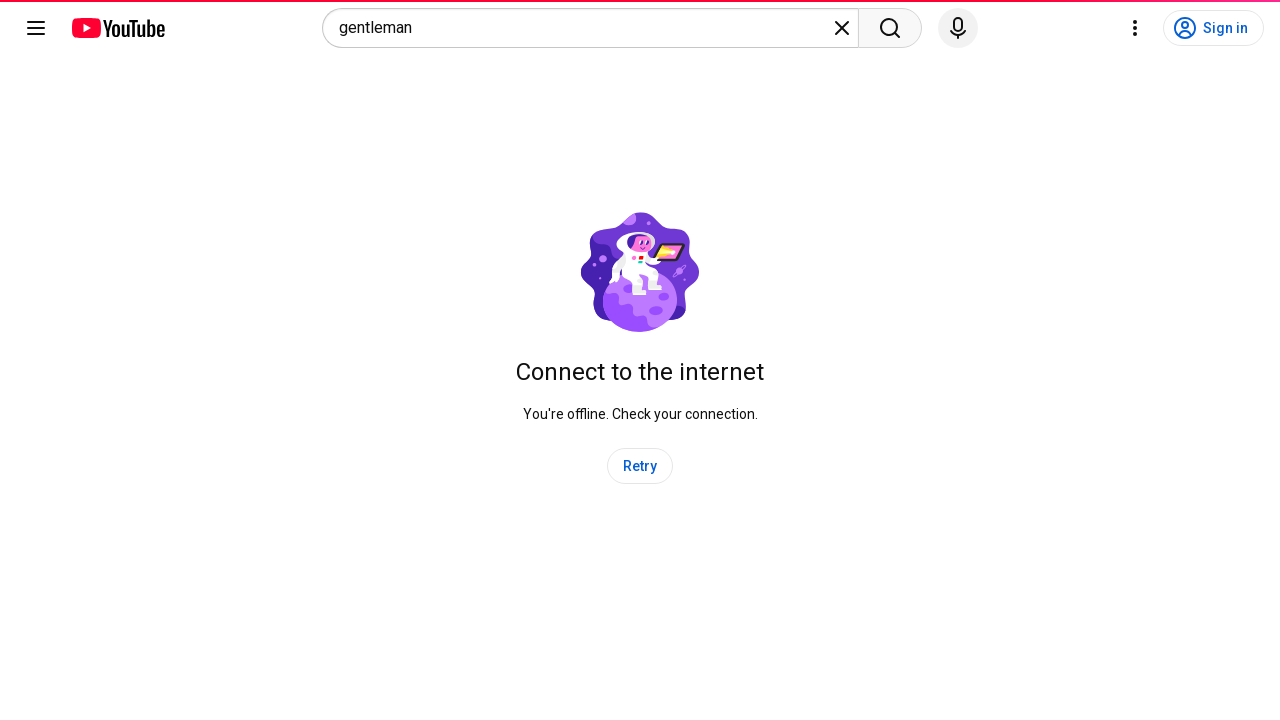

Waited for search results to load completely
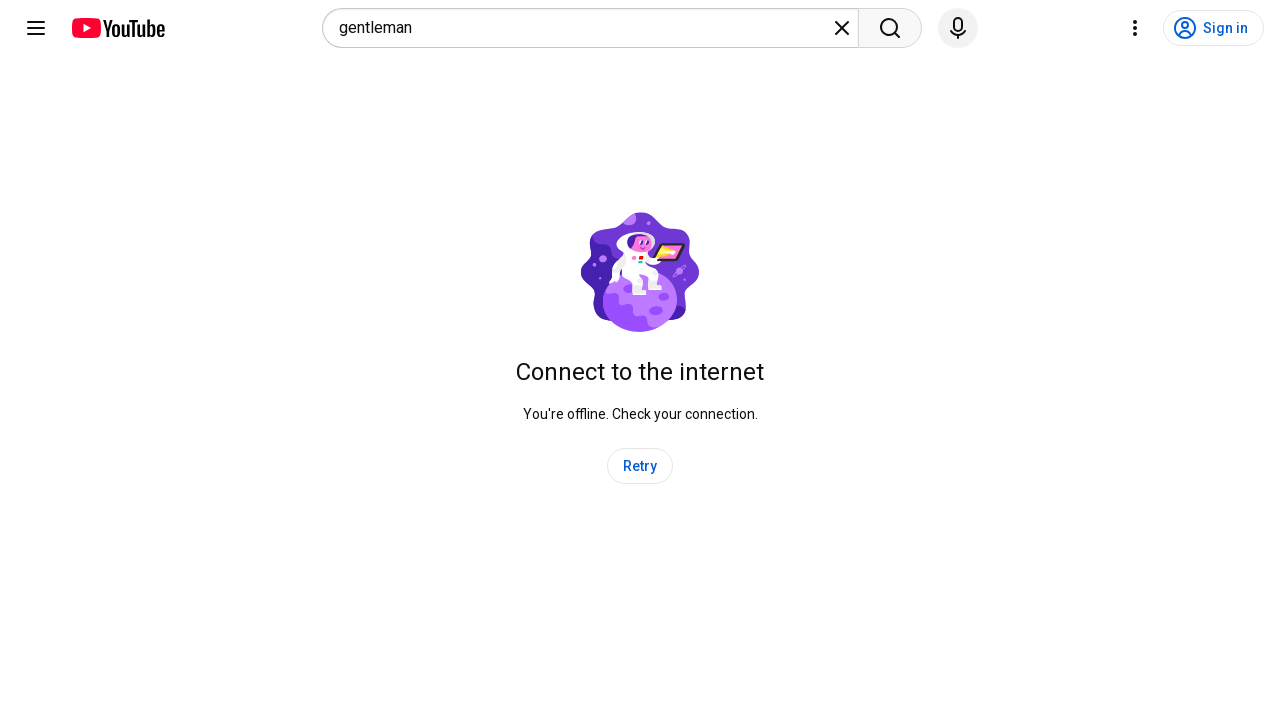

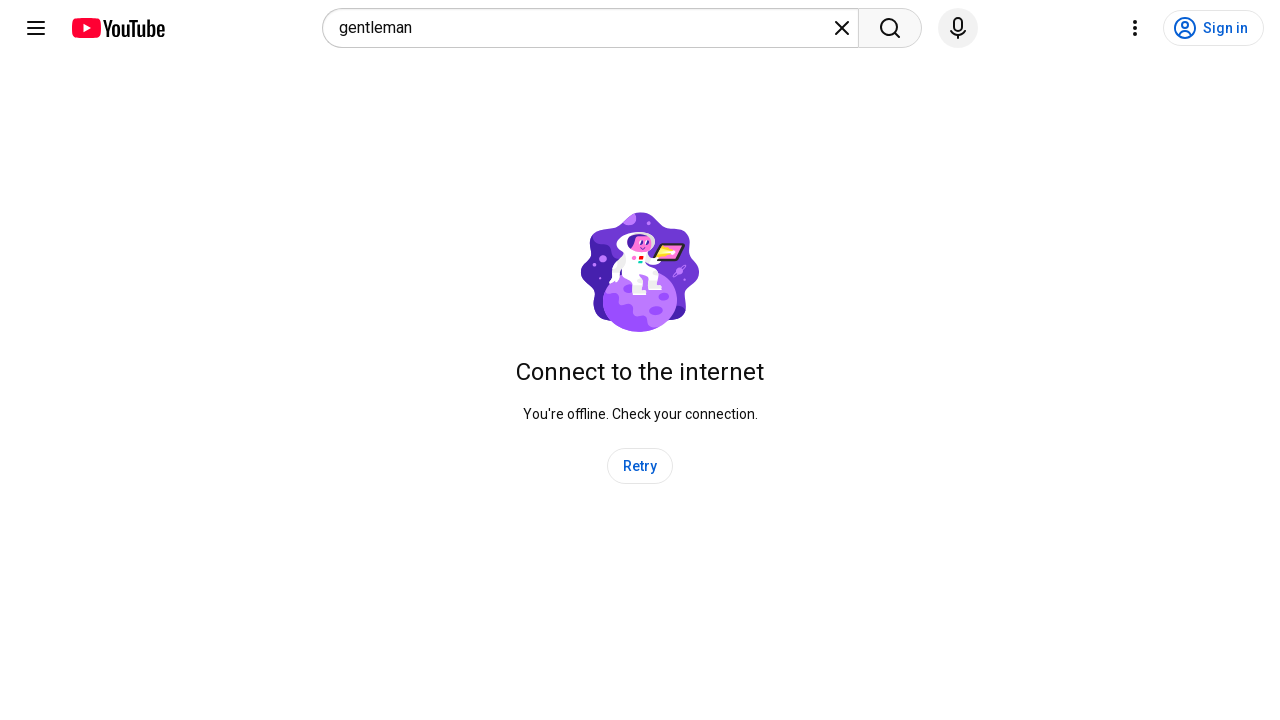